Tests JavaScript alert handling by clicking a button inside an iframe, reading the alert text, and accepting it

Starting URL: https://www.w3schools.com/jsref/tryit.asp?filename=tryjsref_alert

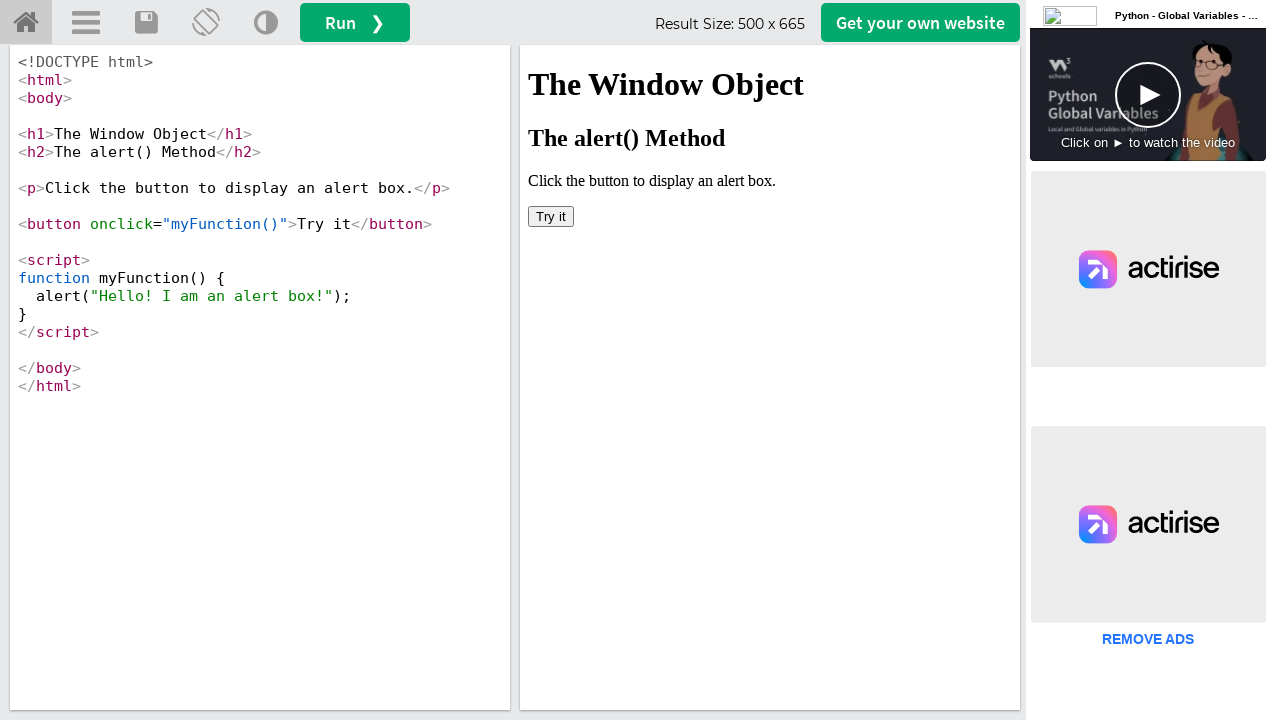

Located iframe with ID 'iframeResult'
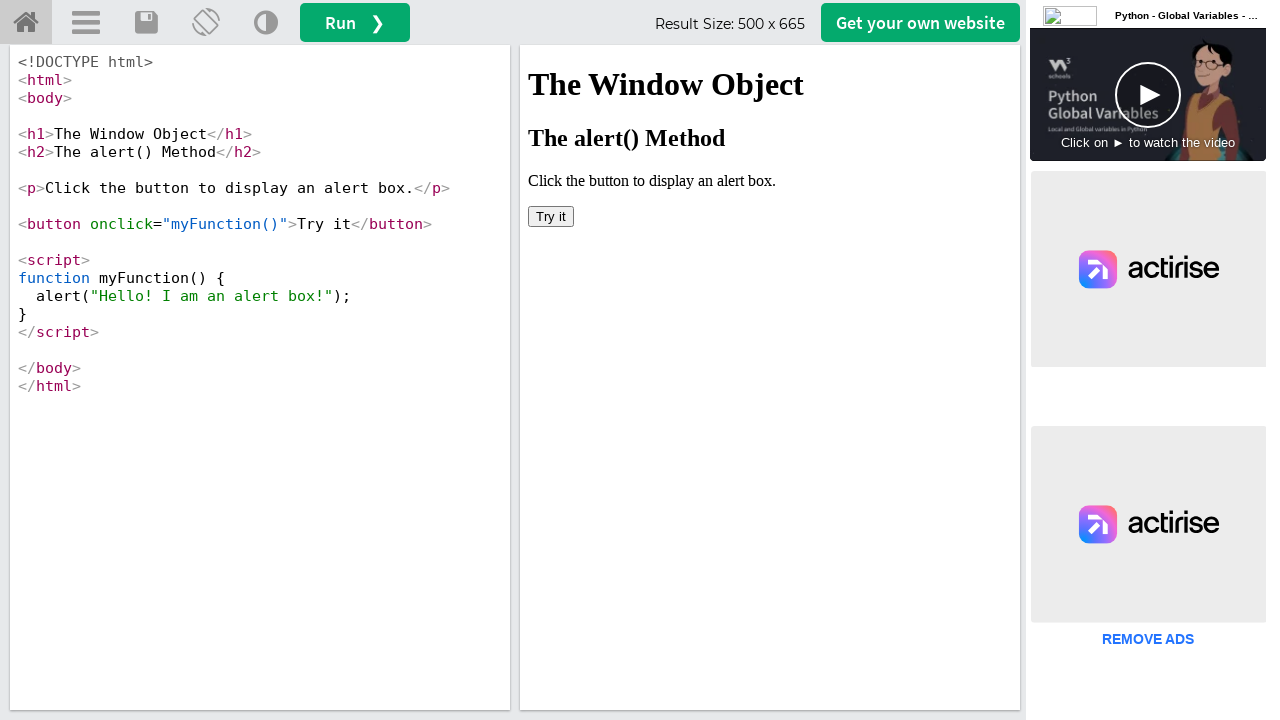

Clicked button inside iframe to trigger JavaScript alert at (551, 216) on #iframeResult >> internal:control=enter-frame >> xpath=/html/body/button
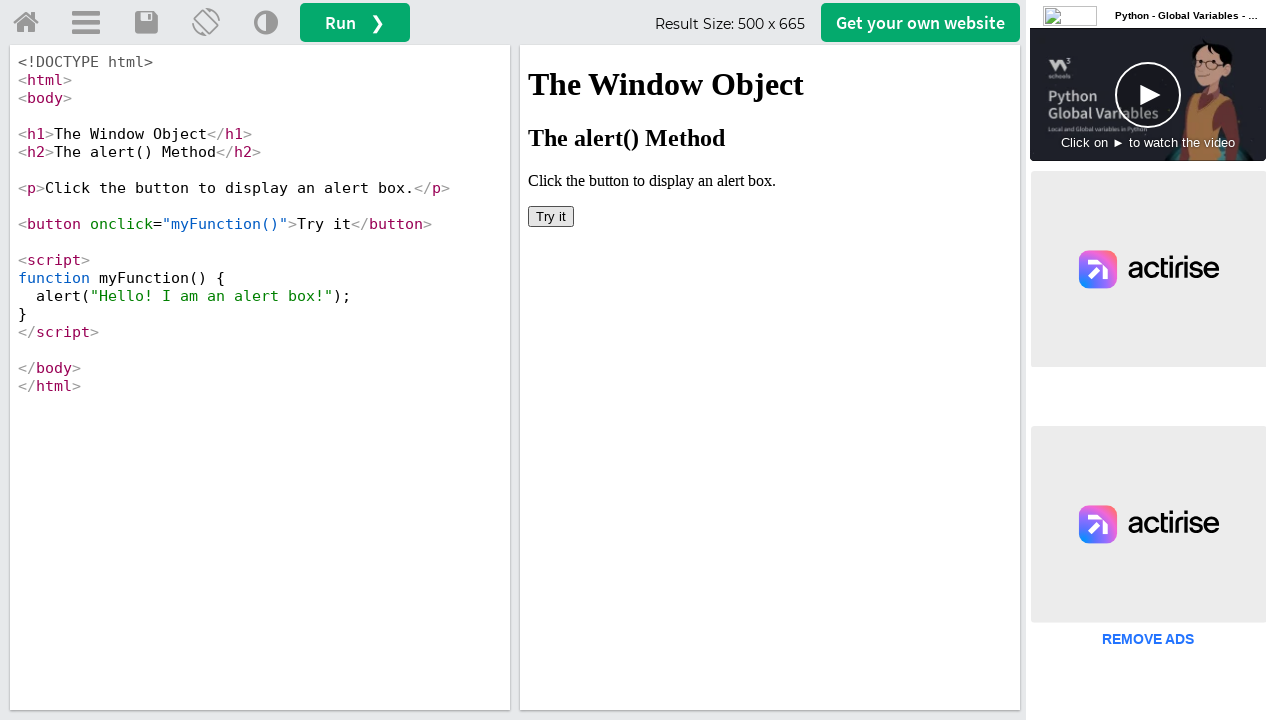

Set up dialog handler to accept alerts
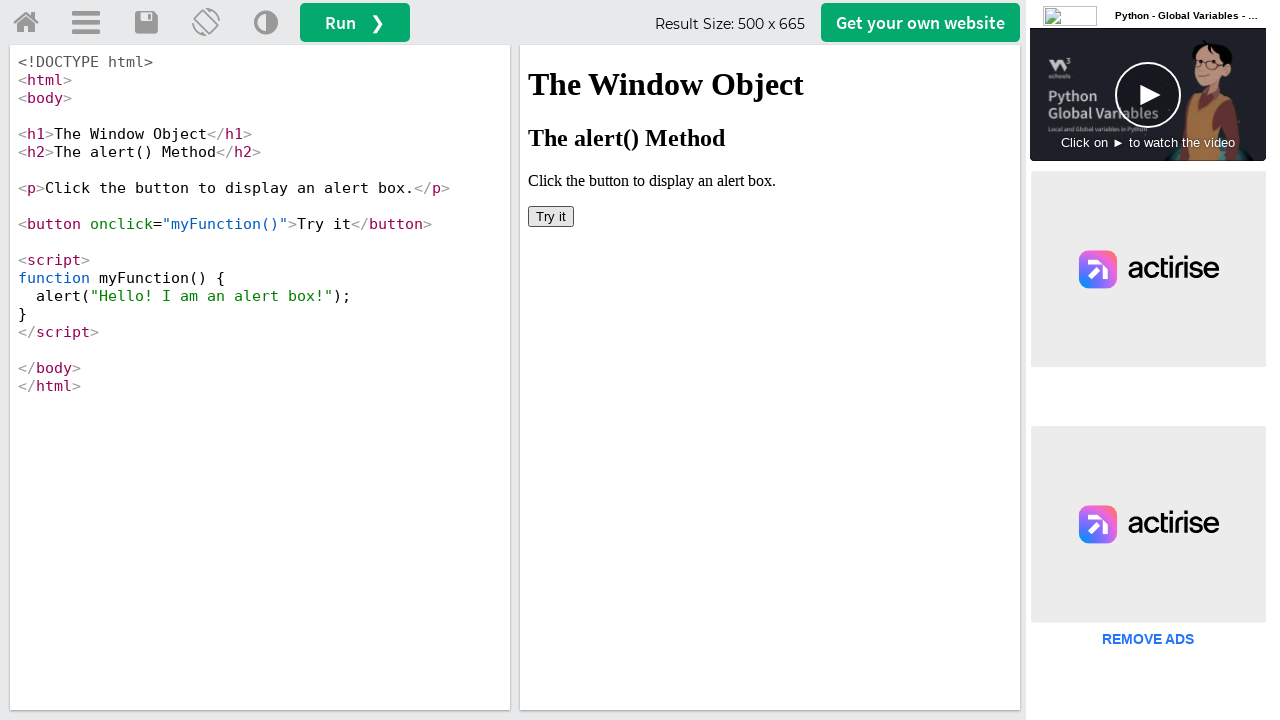

Retrieved page title after accepting alert: 'W3Schools Tryit Editor'
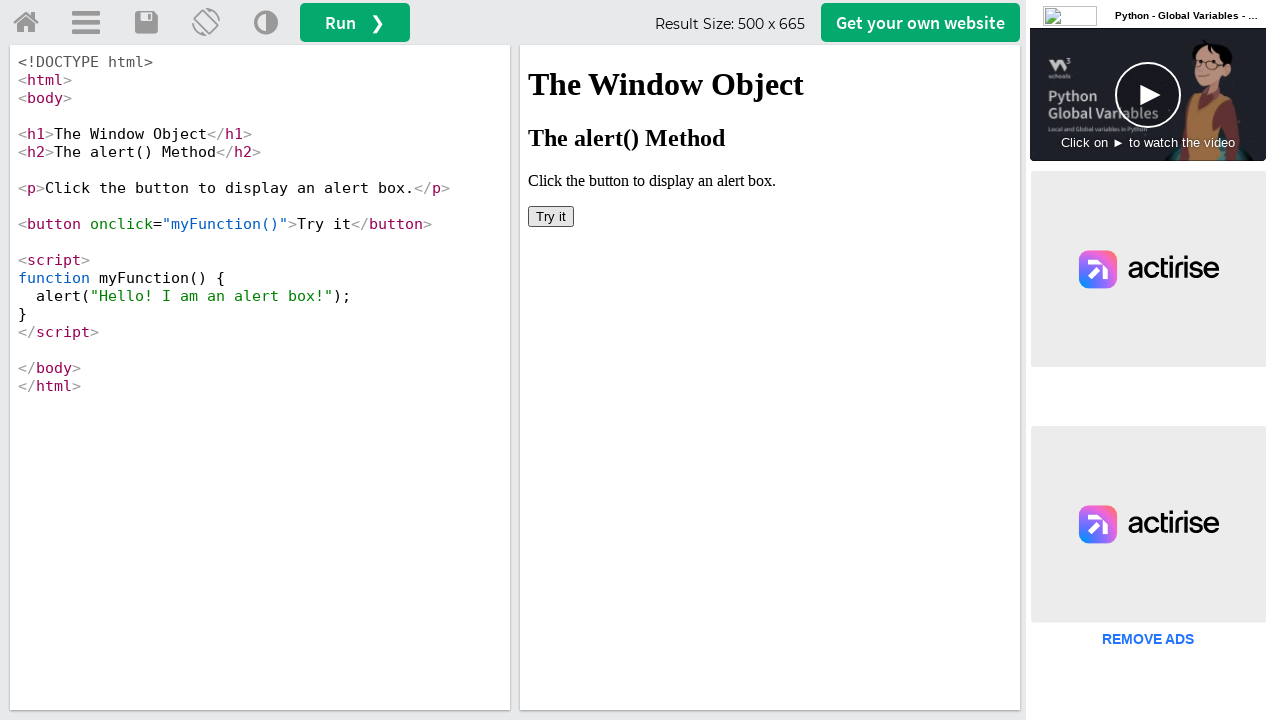

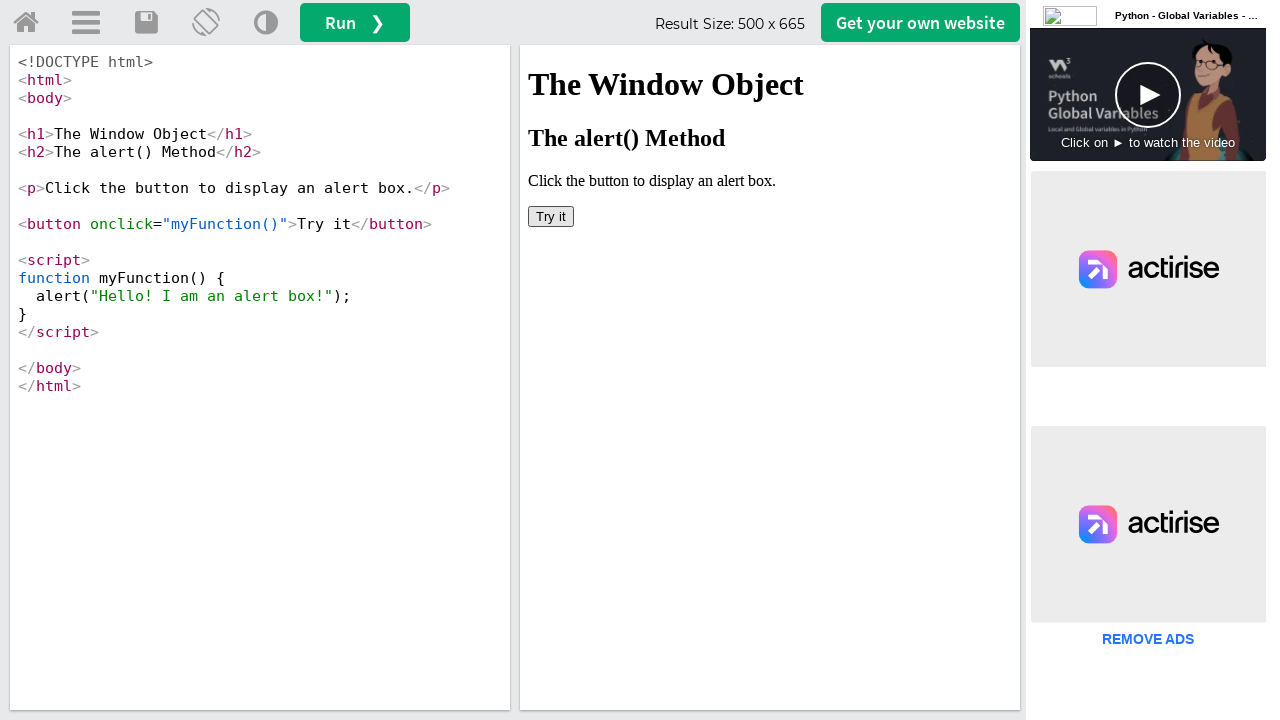